Tests that todo data persists after page reload

Starting URL: https://demo.playwright.dev/todomvc

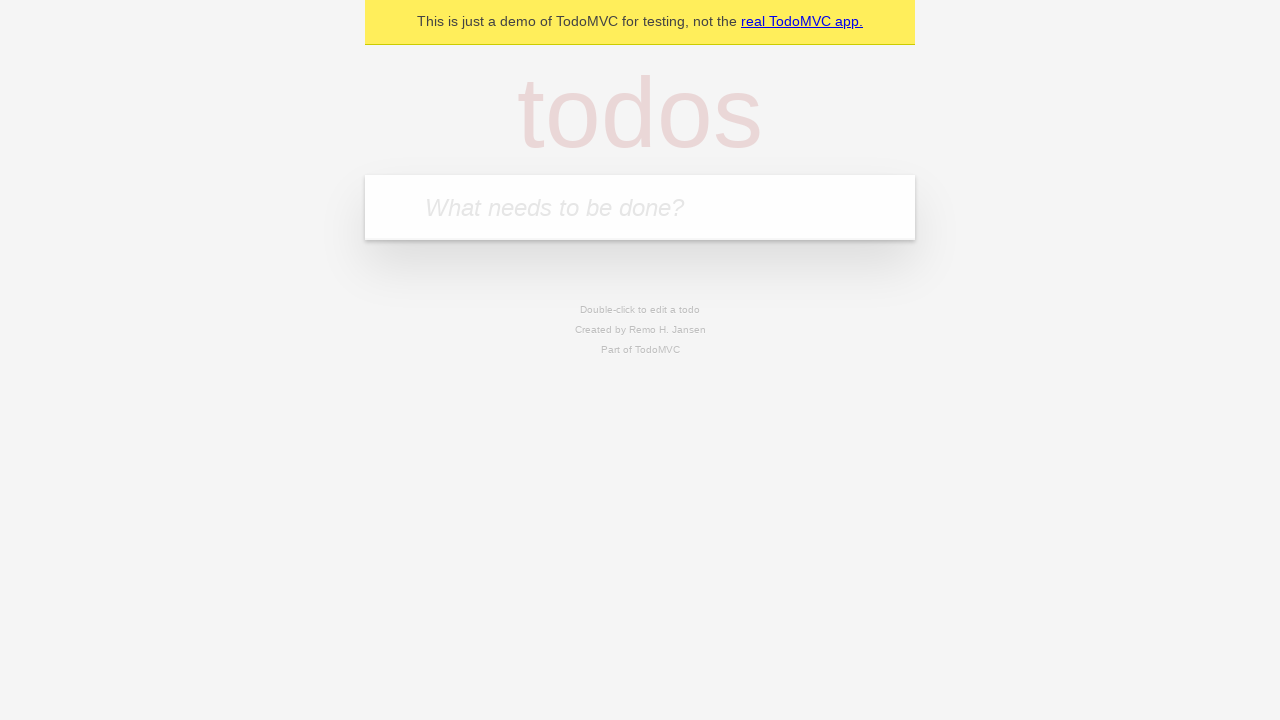

Filled todo input with 'buy some cheese' on internal:attr=[placeholder="What needs to be done?"i]
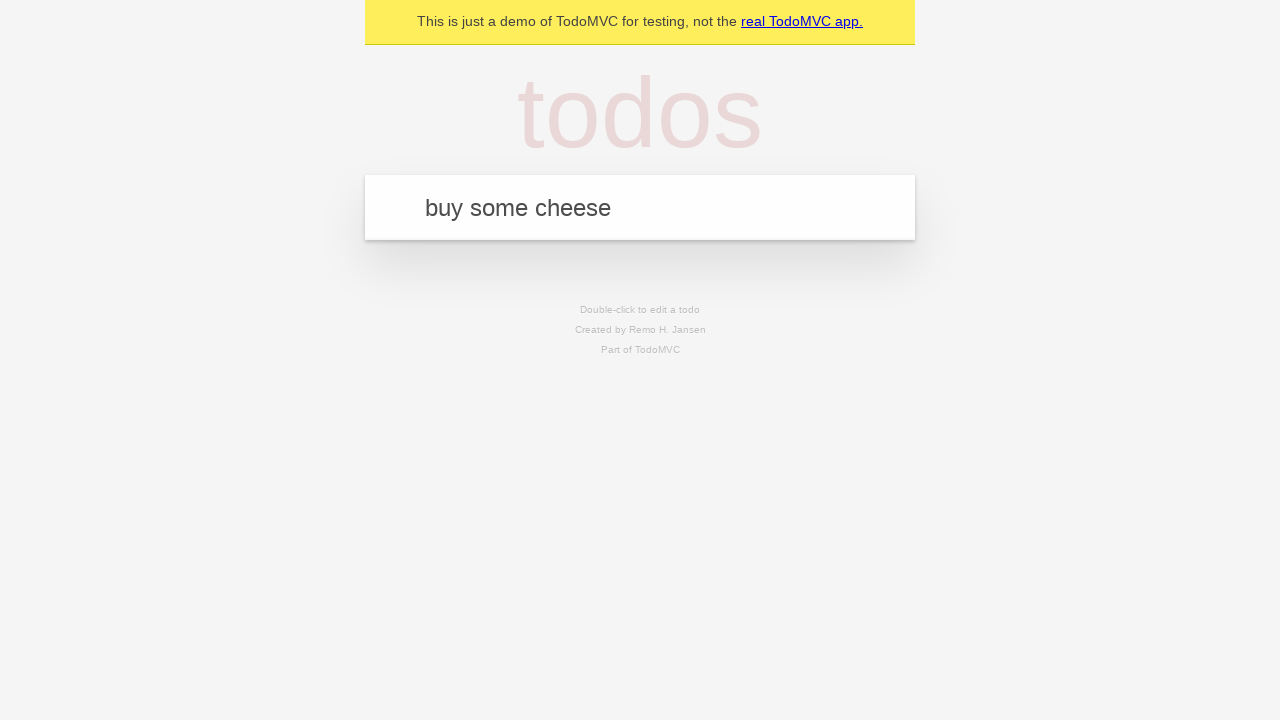

Pressed Enter to add 'buy some cheese' to todo list on internal:attr=[placeholder="What needs to be done?"i]
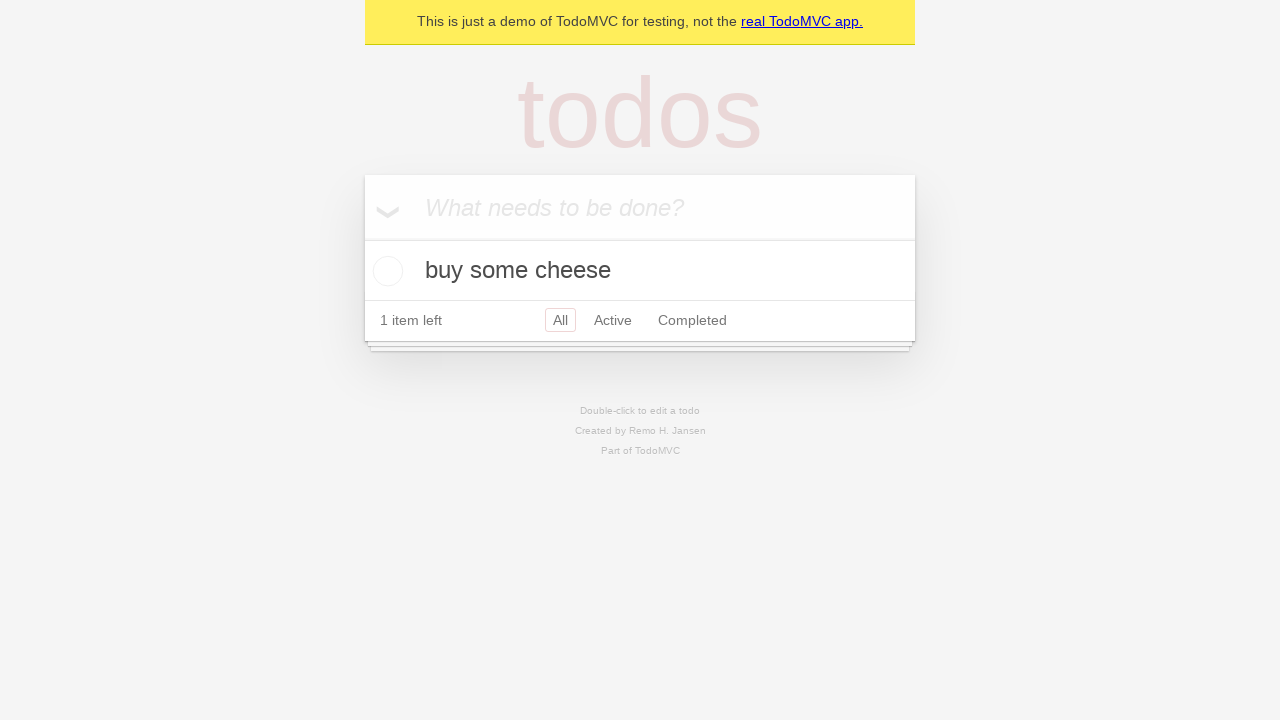

Filled todo input with 'feed the cat' on internal:attr=[placeholder="What needs to be done?"i]
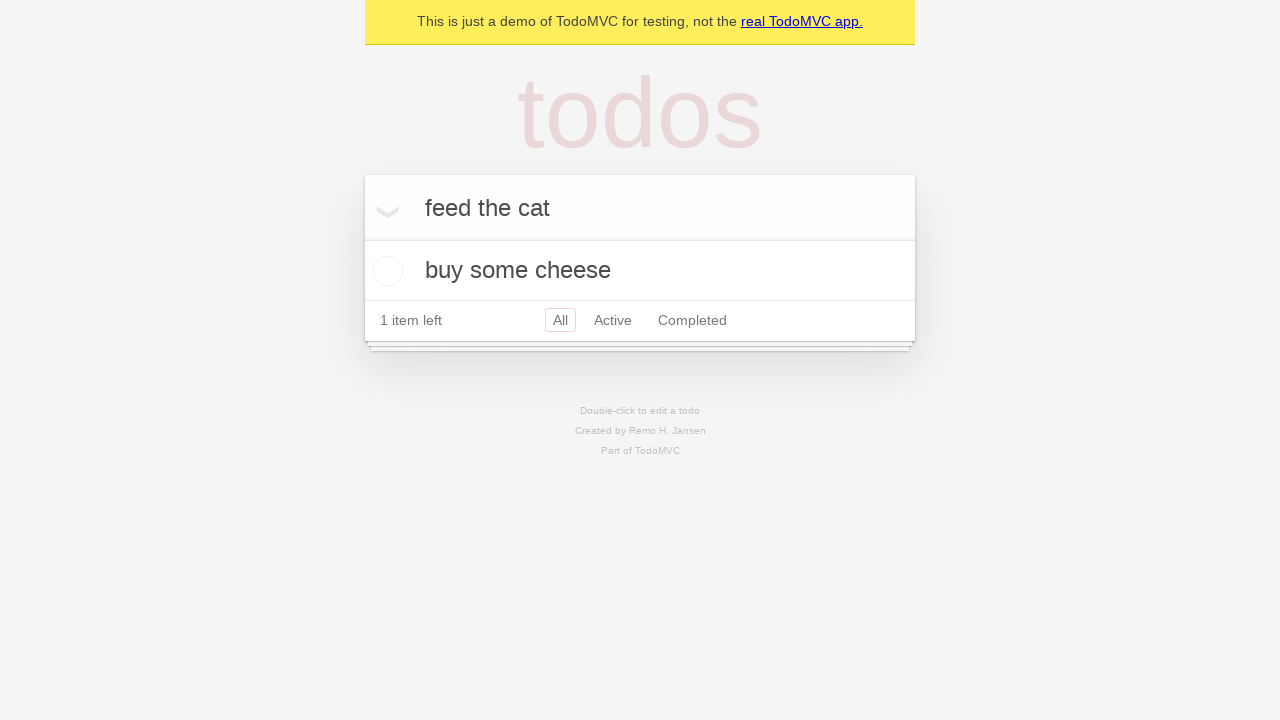

Pressed Enter to add 'feed the cat' to todo list on internal:attr=[placeholder="What needs to be done?"i]
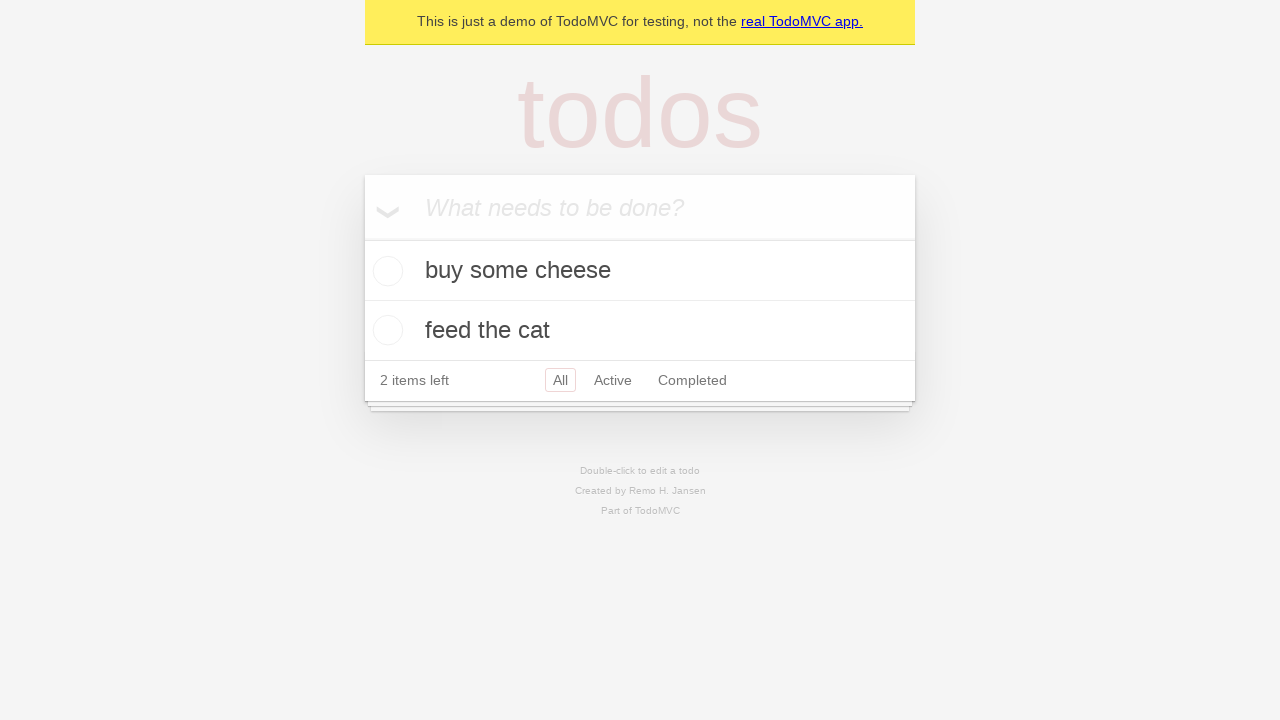

Located all todo items
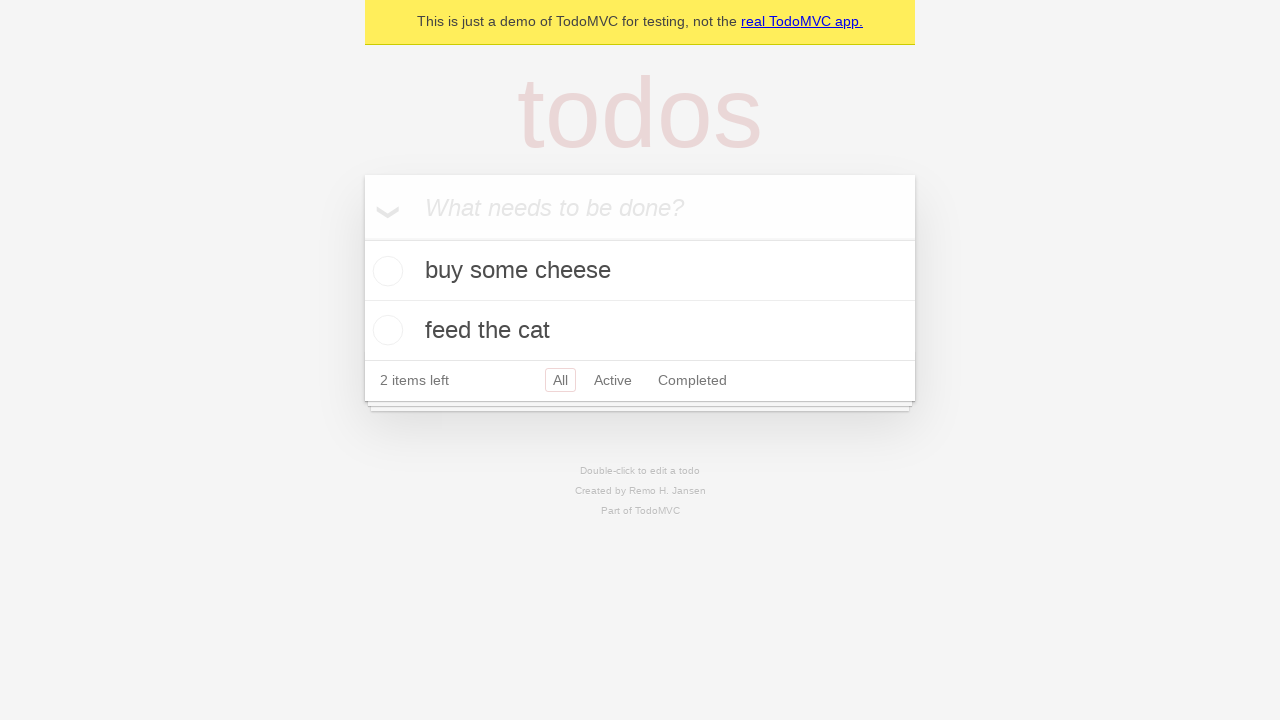

Located checkbox for first todo item
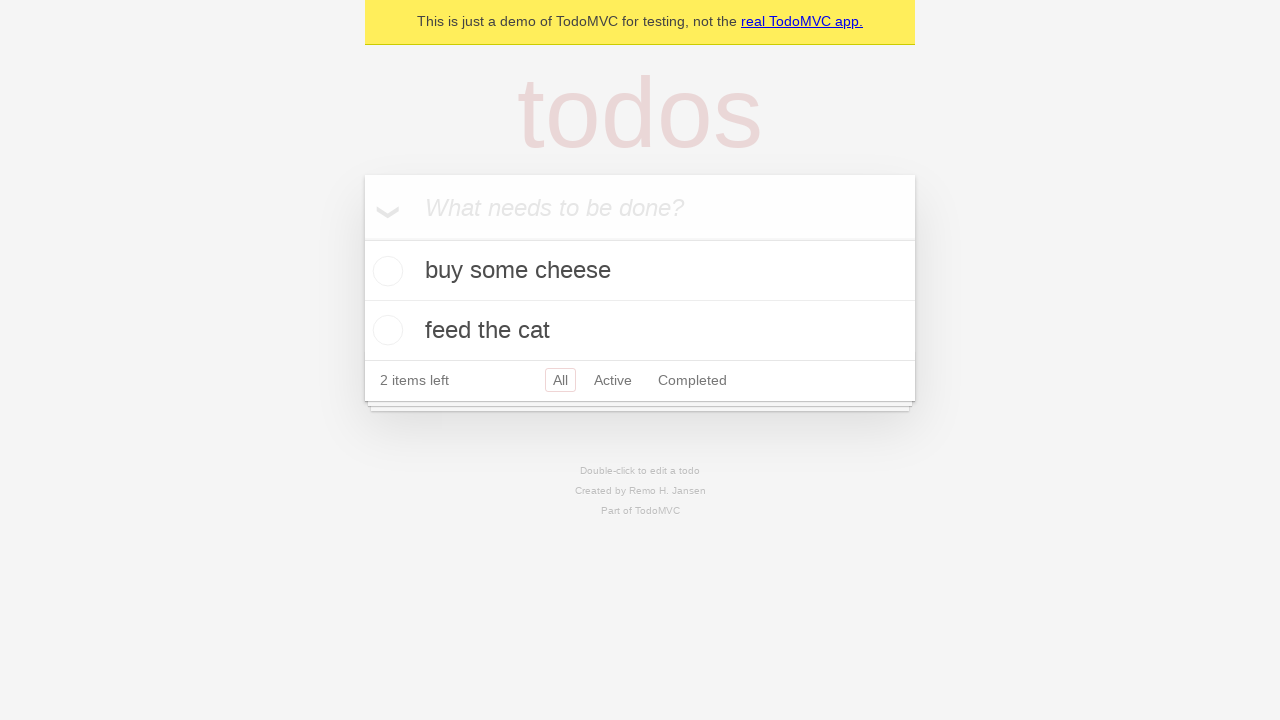

Checked the first todo item at (385, 271) on internal:testid=[data-testid="todo-item"s] >> nth=0 >> internal:role=checkbox
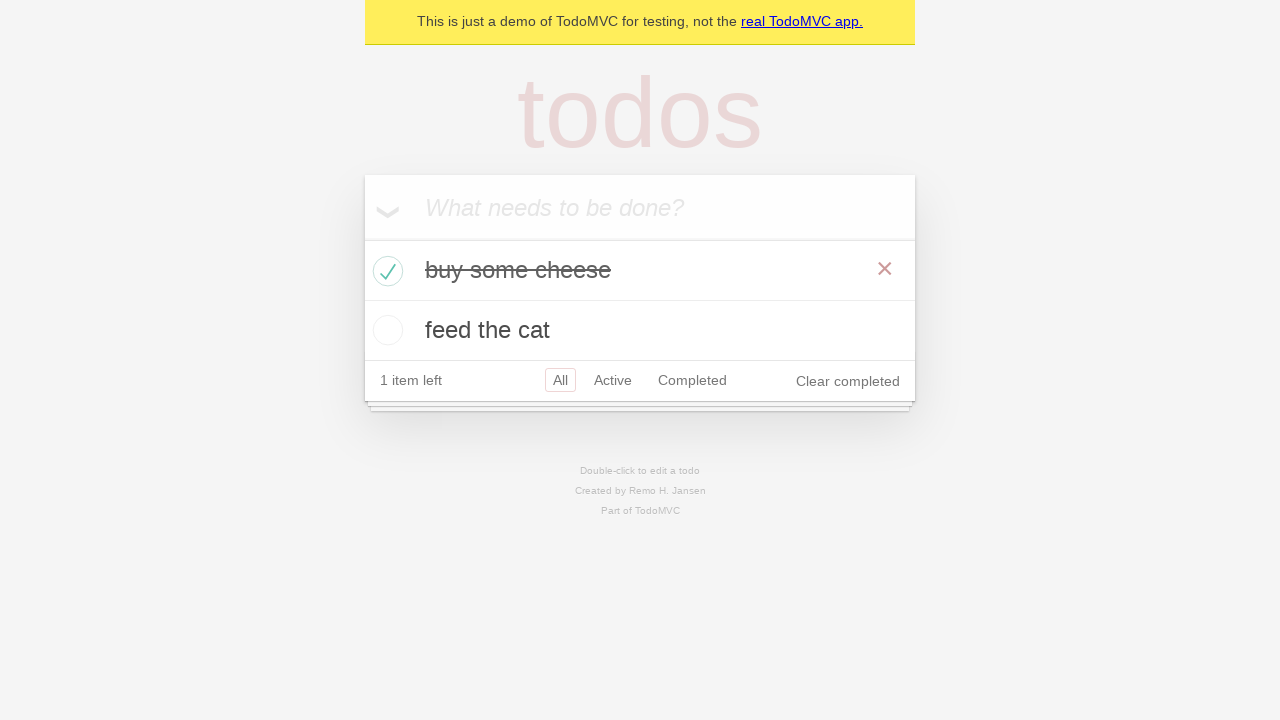

Reloaded the page to test data persistence
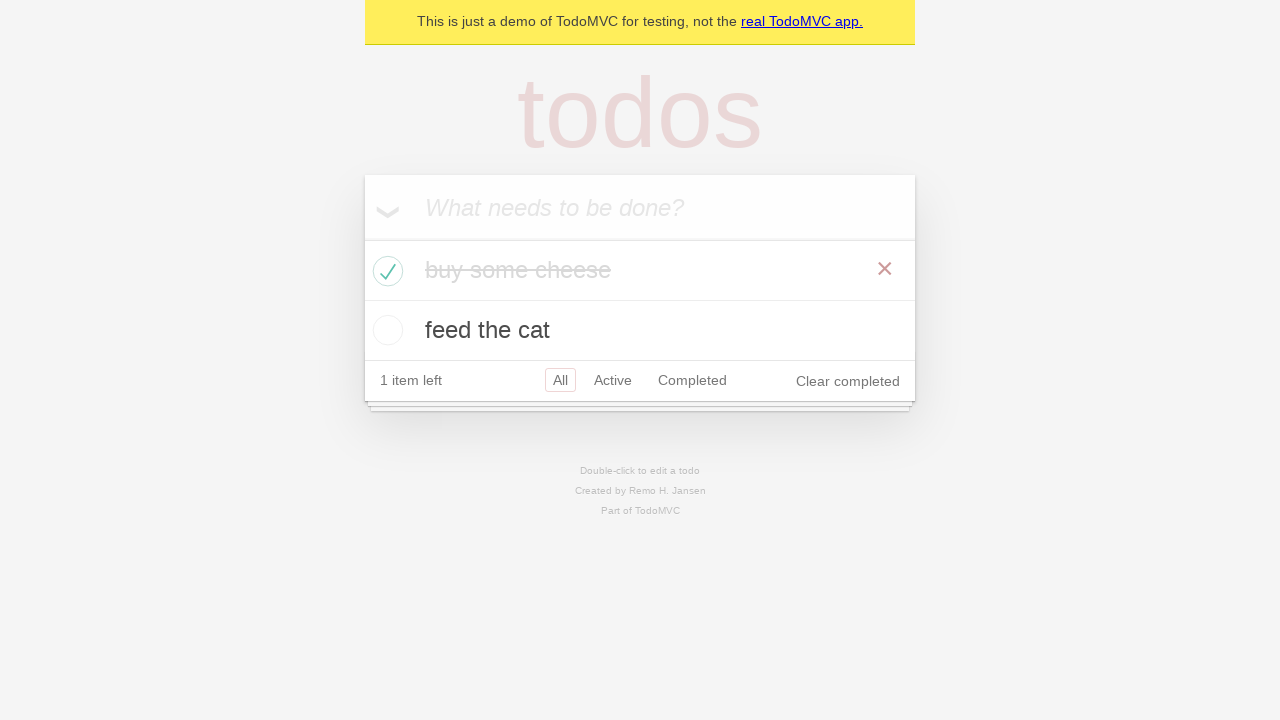

Todo items loaded after page reload
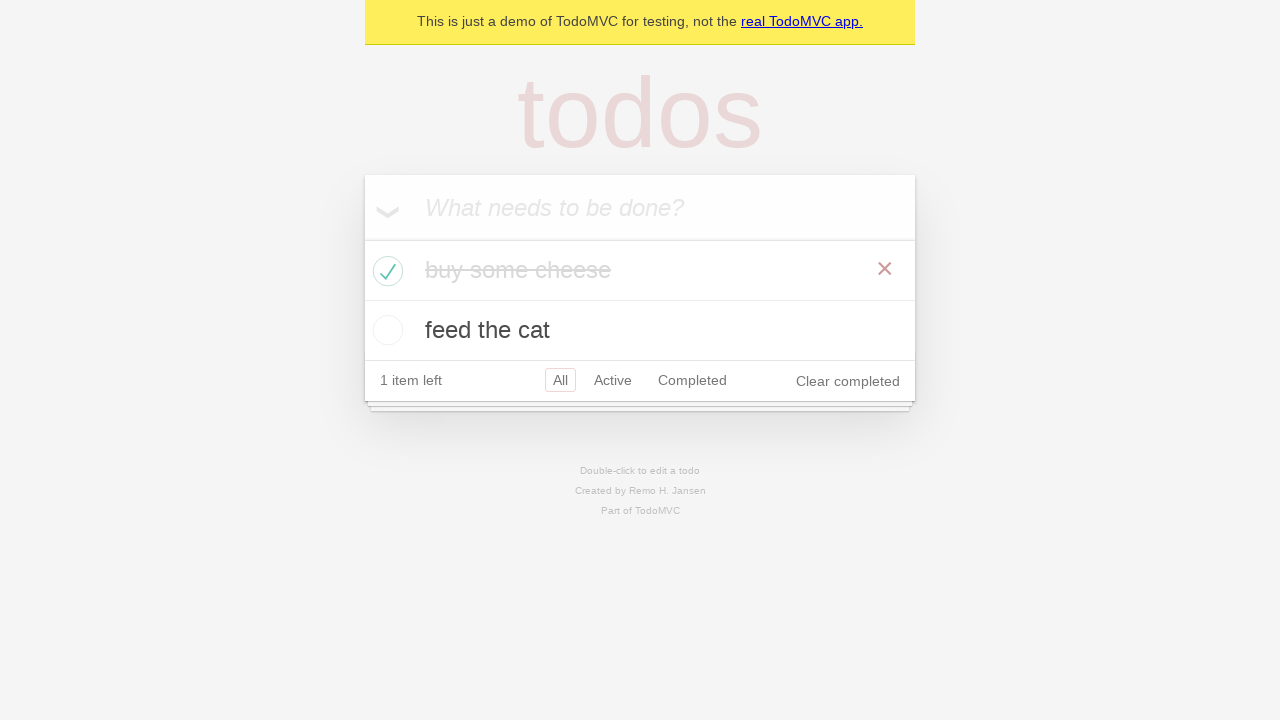

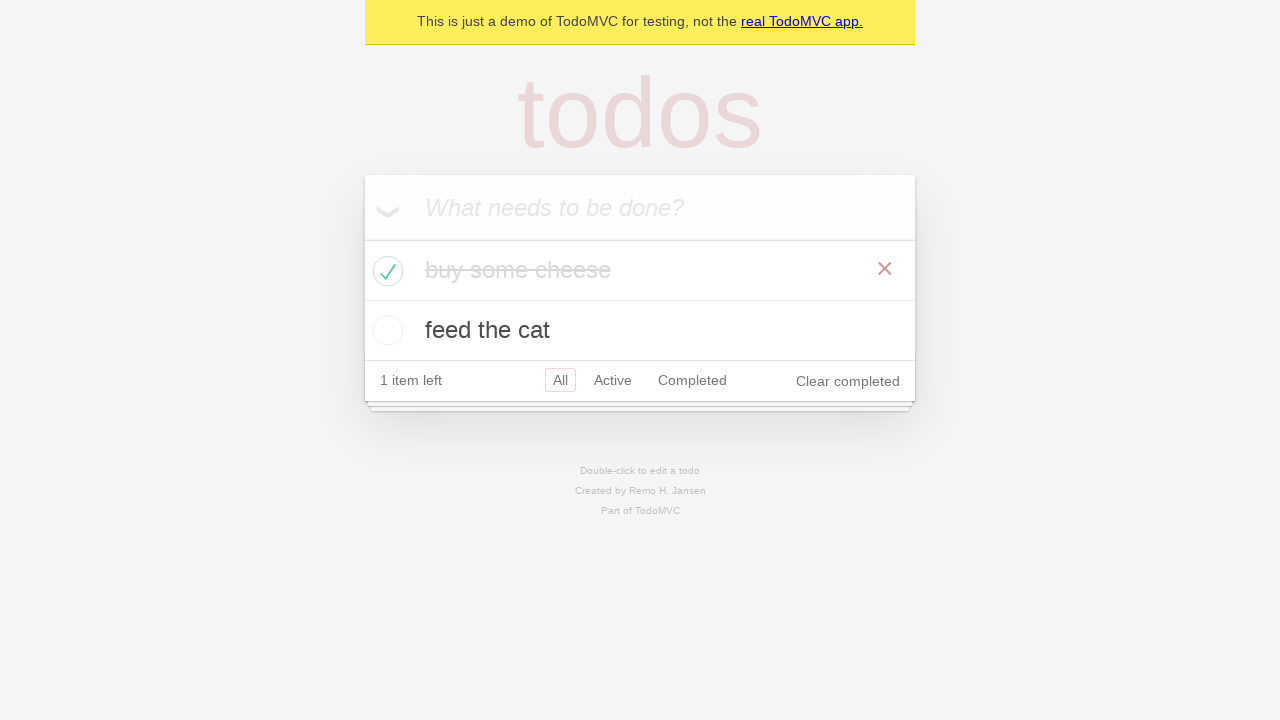